Tests data table sorting without attributes by clicking the 4th column header and verifying values are sorted in ascending order

Starting URL: http://the-internet.herokuapp.com/tables

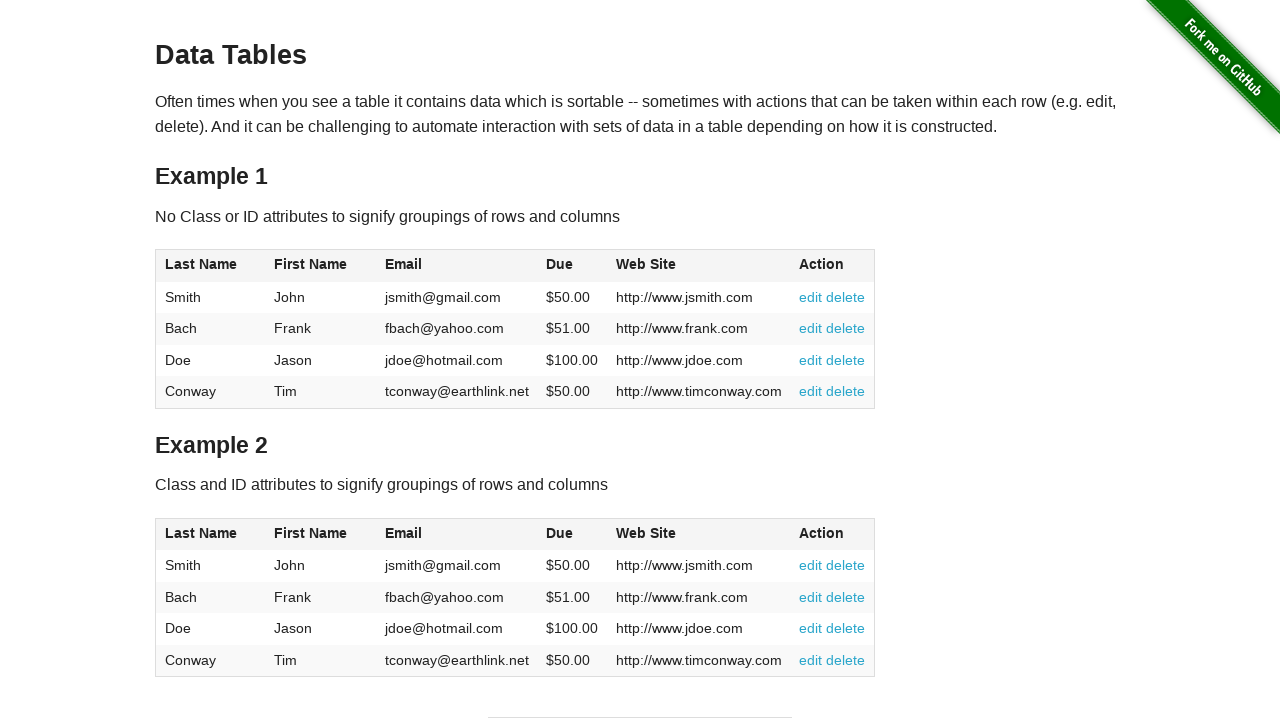

Clicked the 4th column header (Due) to sort table at (572, 266) on #table1 thead tr th:nth-of-type(4)
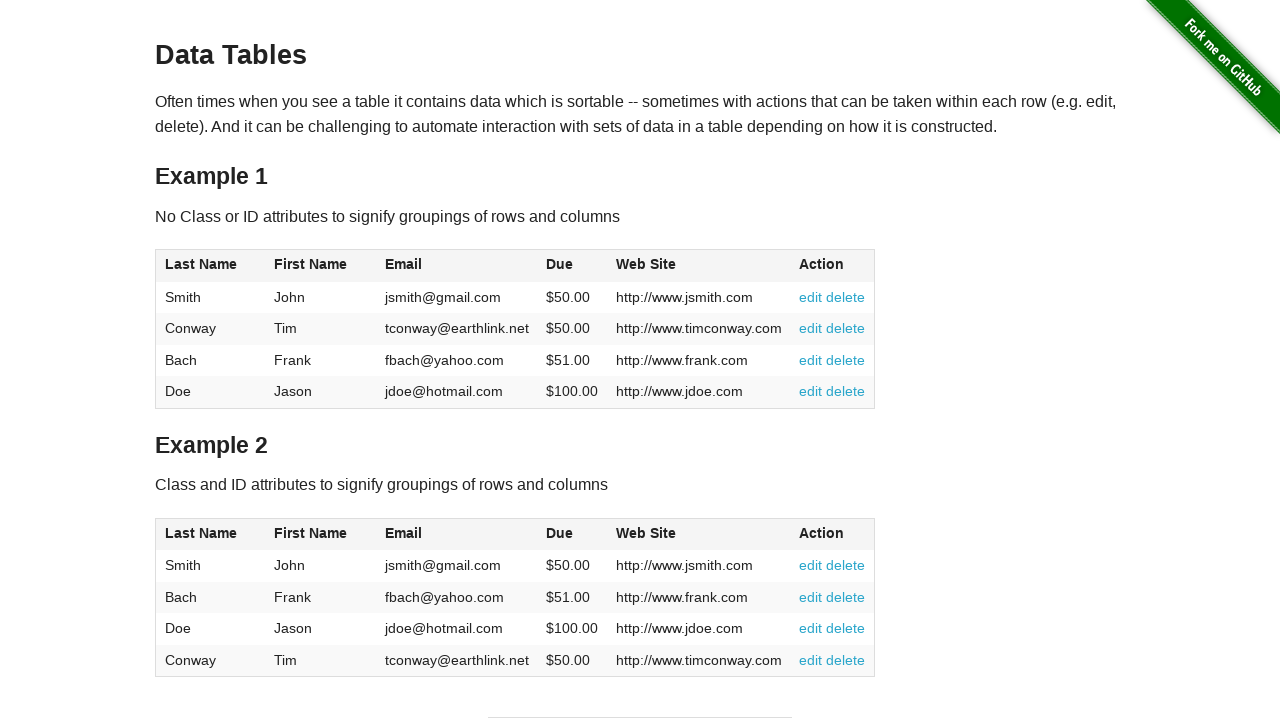

Verified the Due column values are present after sorting
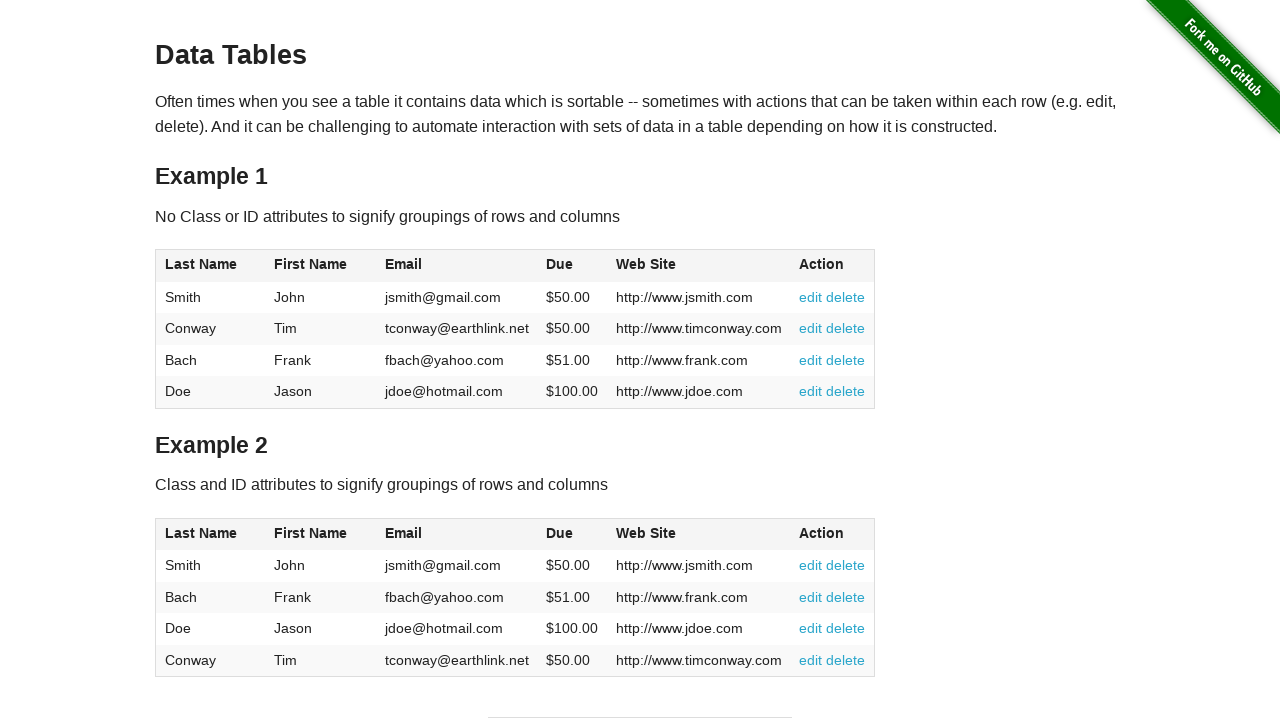

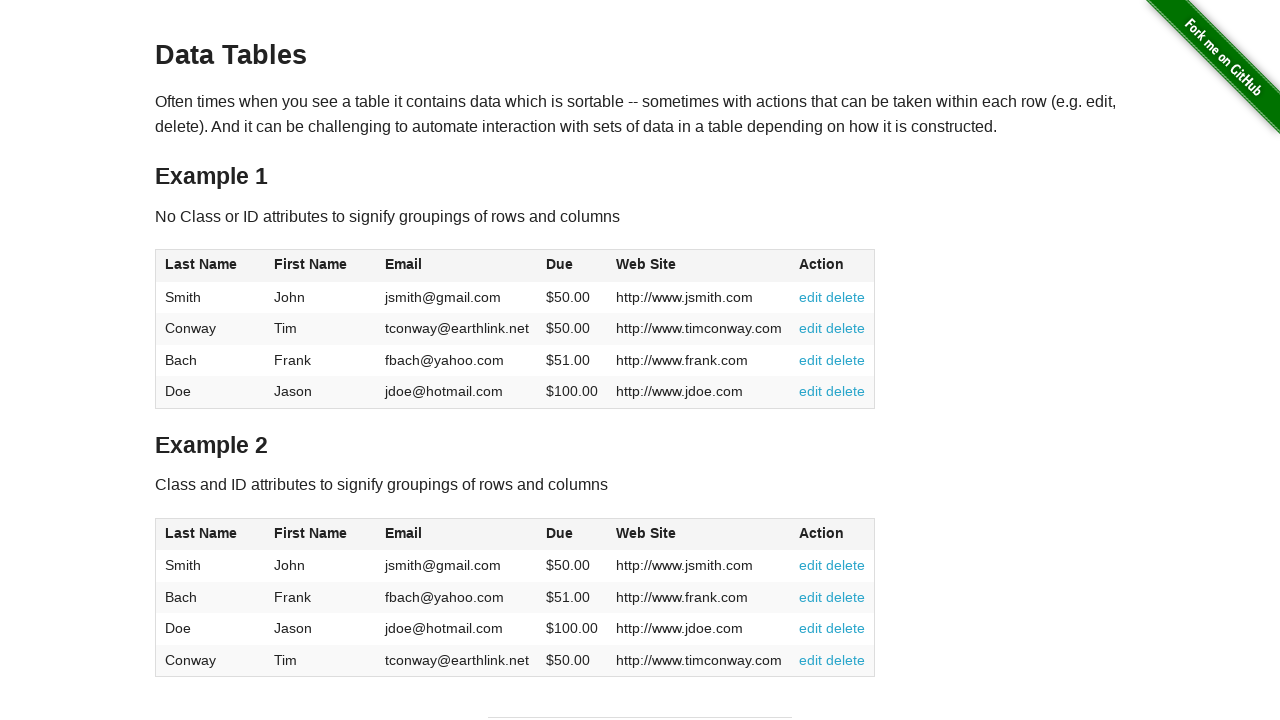